Searches for "FluentLenium" on DuckDuckGo and verifies the page title contains the search term

Starting URL: https://duckduckgo.com

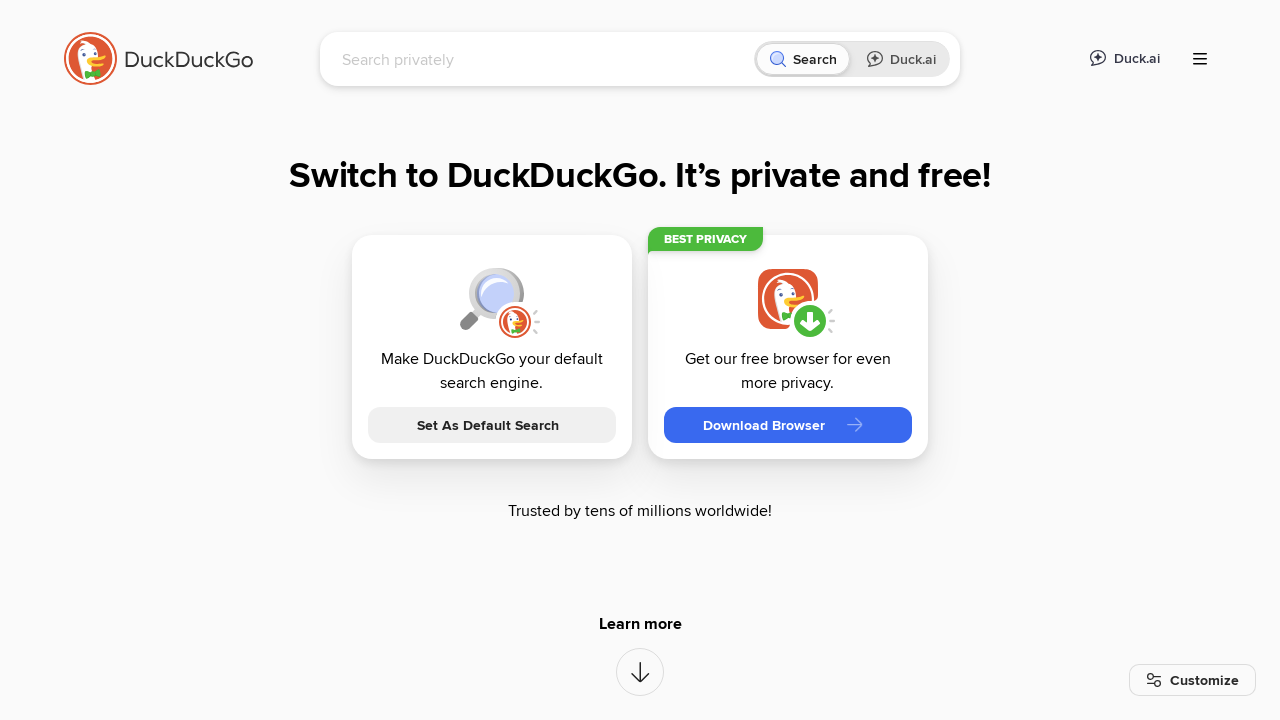

Filled search box with 'FluentLenium' on #searchbox_input
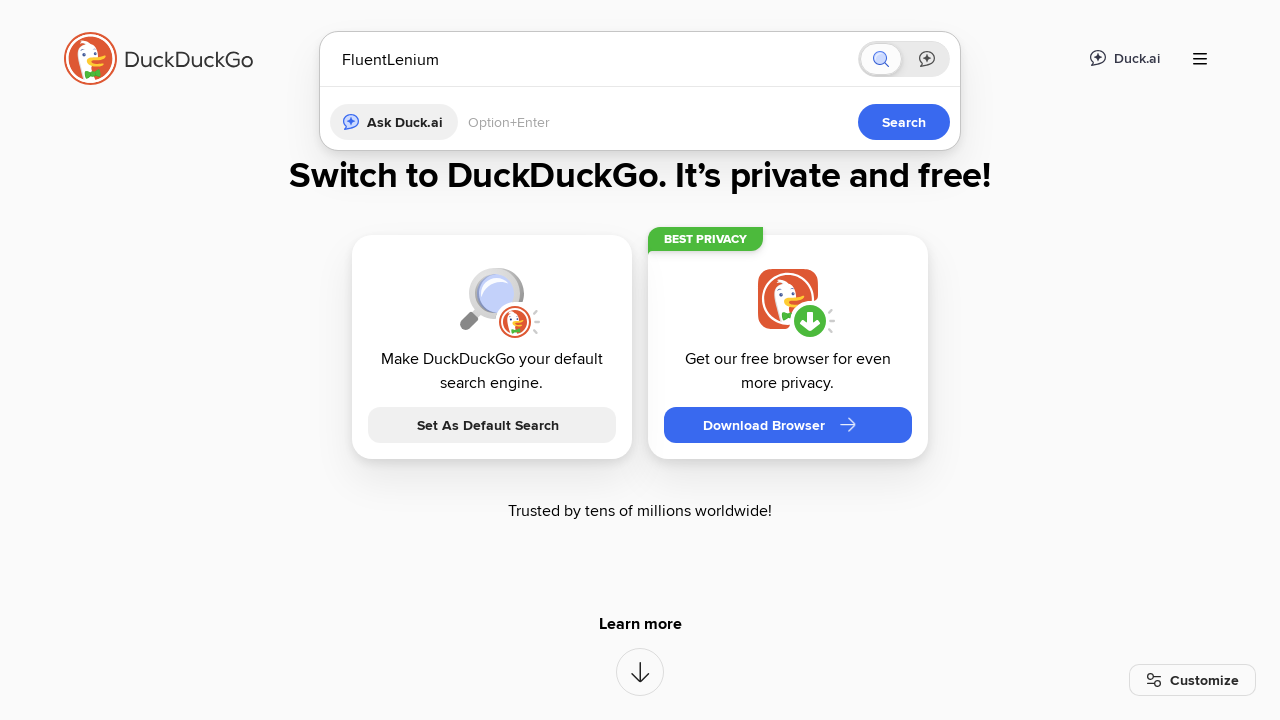

Clicked submit button to search at (904, 158) on button[type='submit']
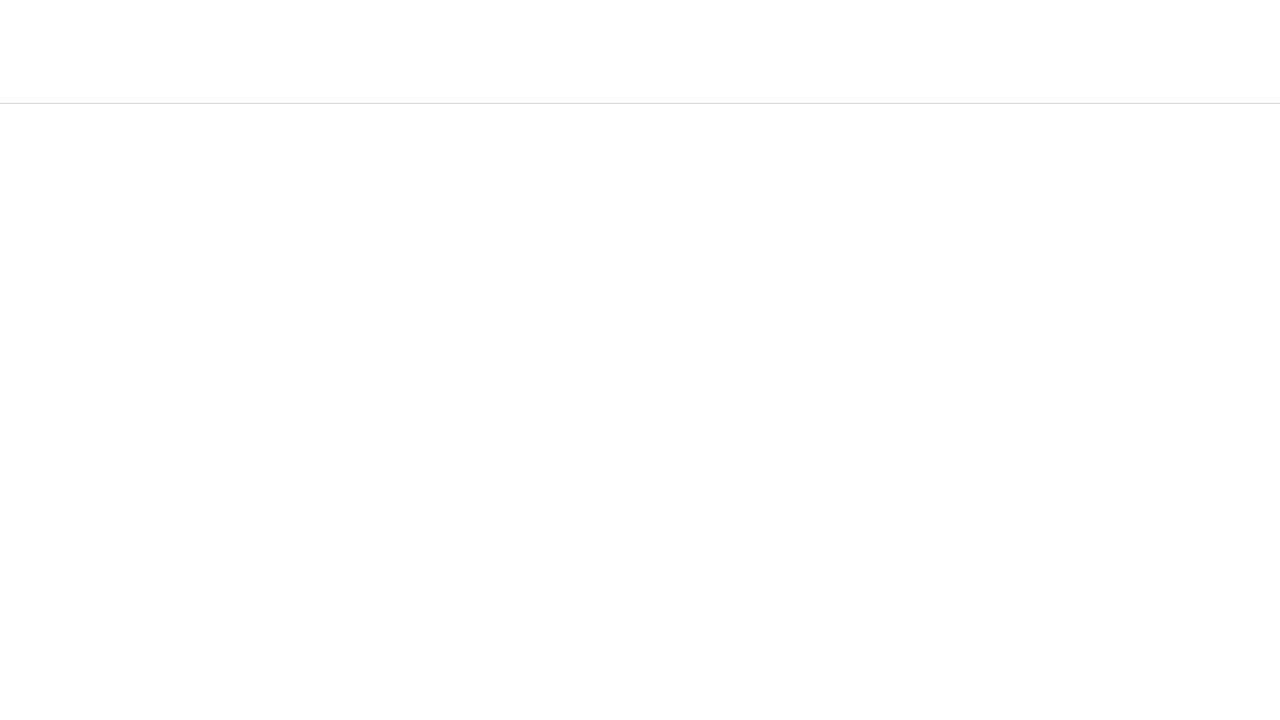

Page loaded with DOM content ready
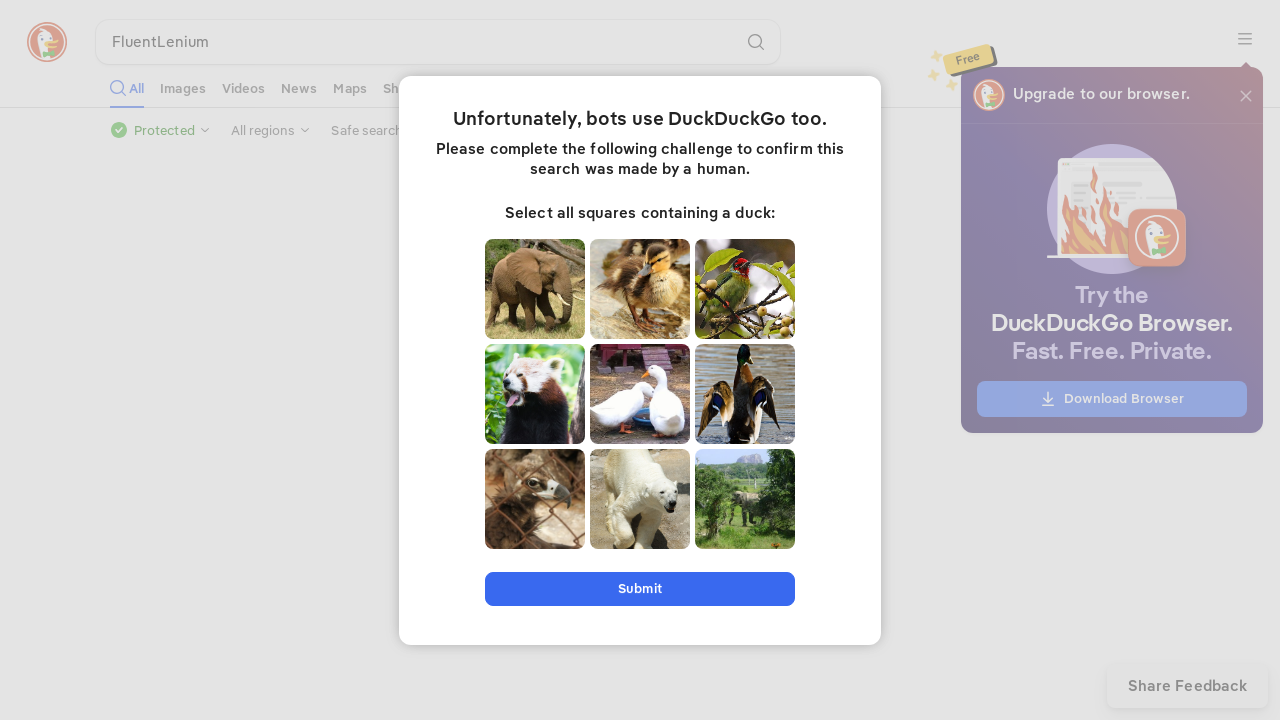

Verified page title contains 'FluentLenium'
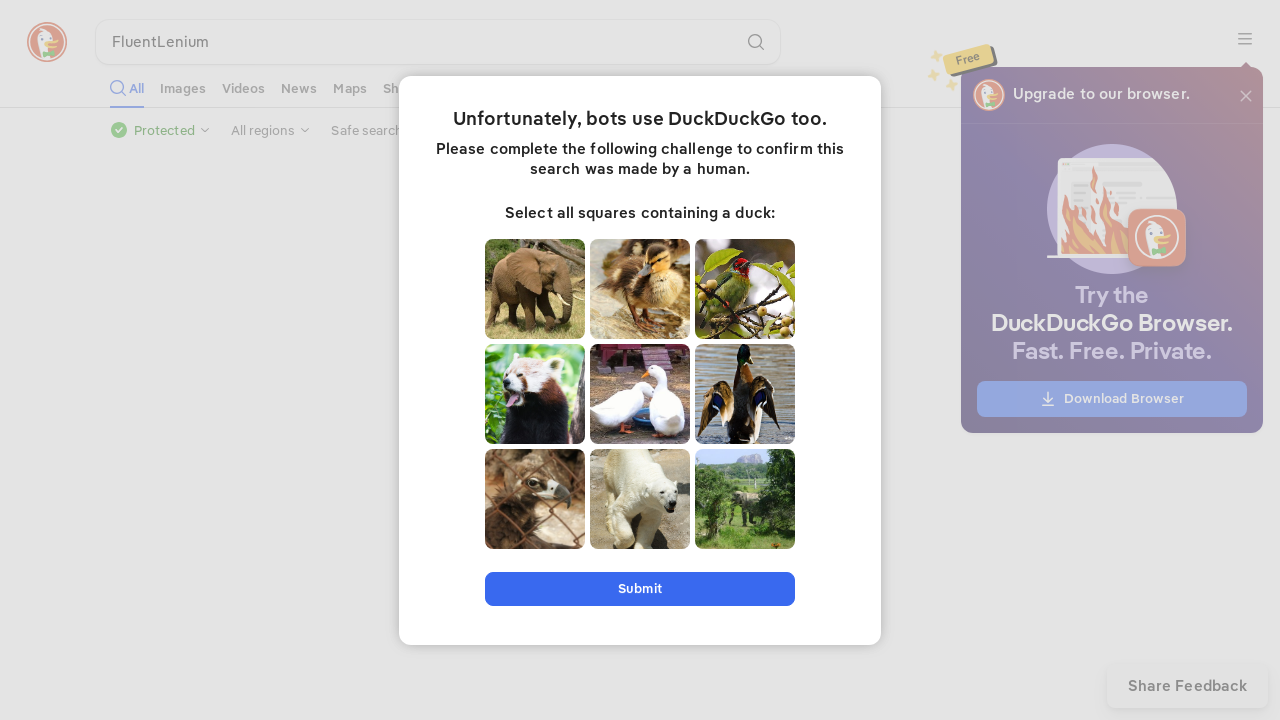

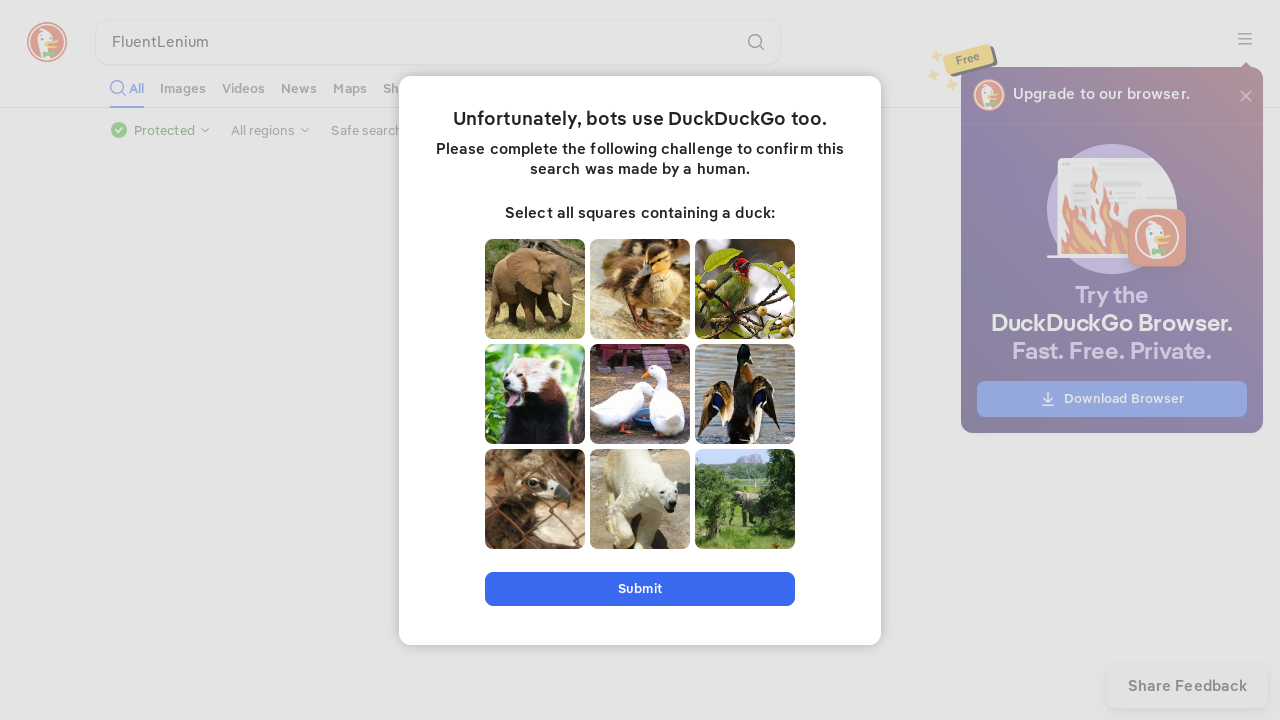